Tests a web form by entering text in a text box and submitting the form, then verifies the success message is displayed

Starting URL: https://www.selenium.dev/selenium/web/web-form.html

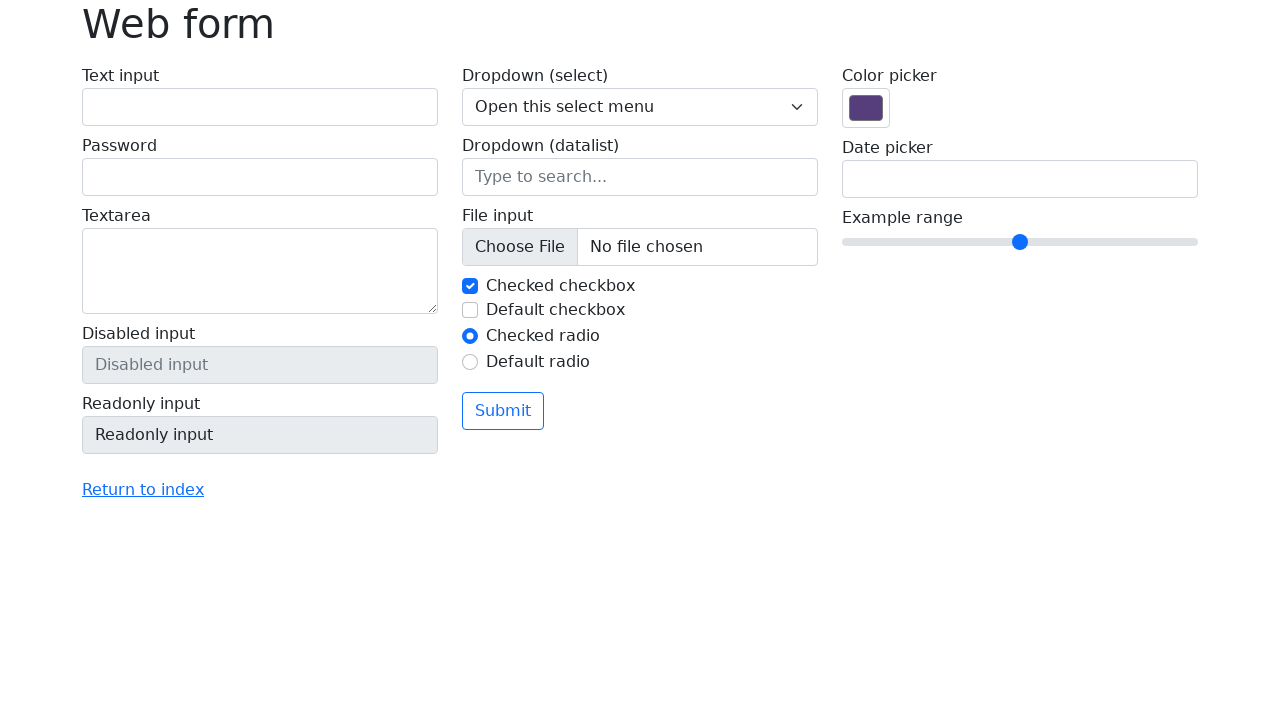

Filled text box with 'Selenium' on input[name='my-text']
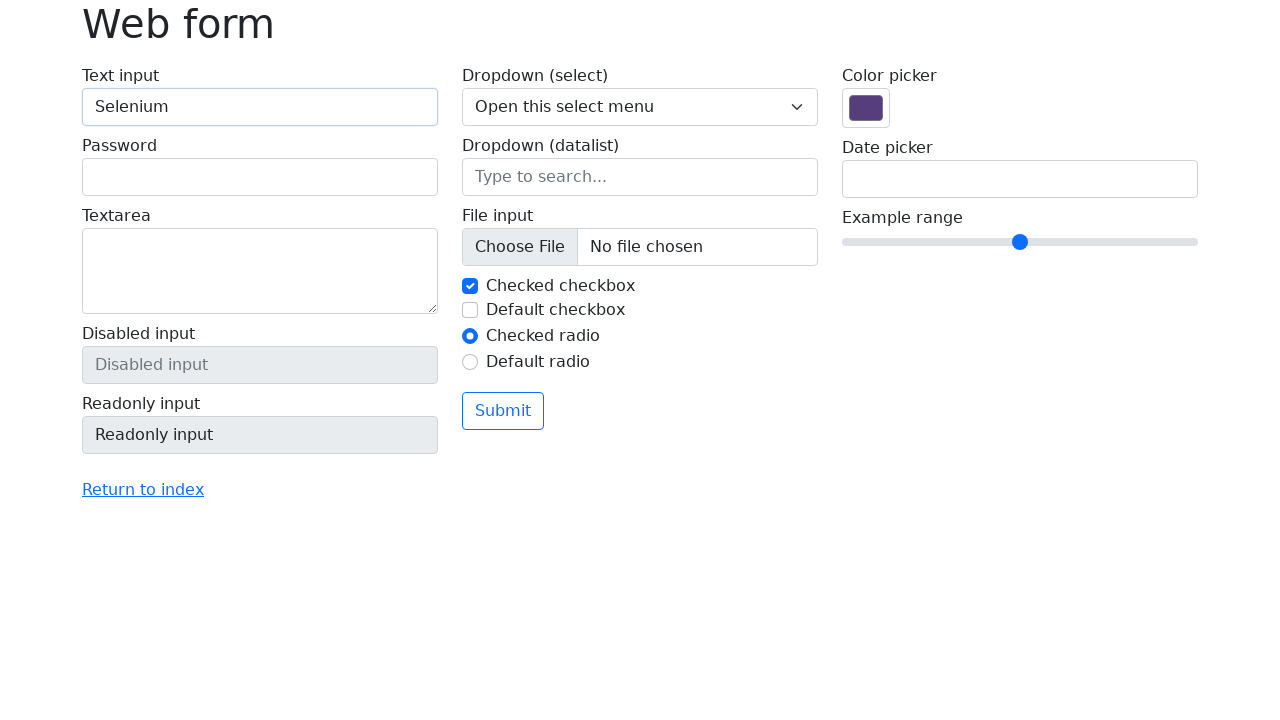

Clicked the submit button at (503, 411) on button
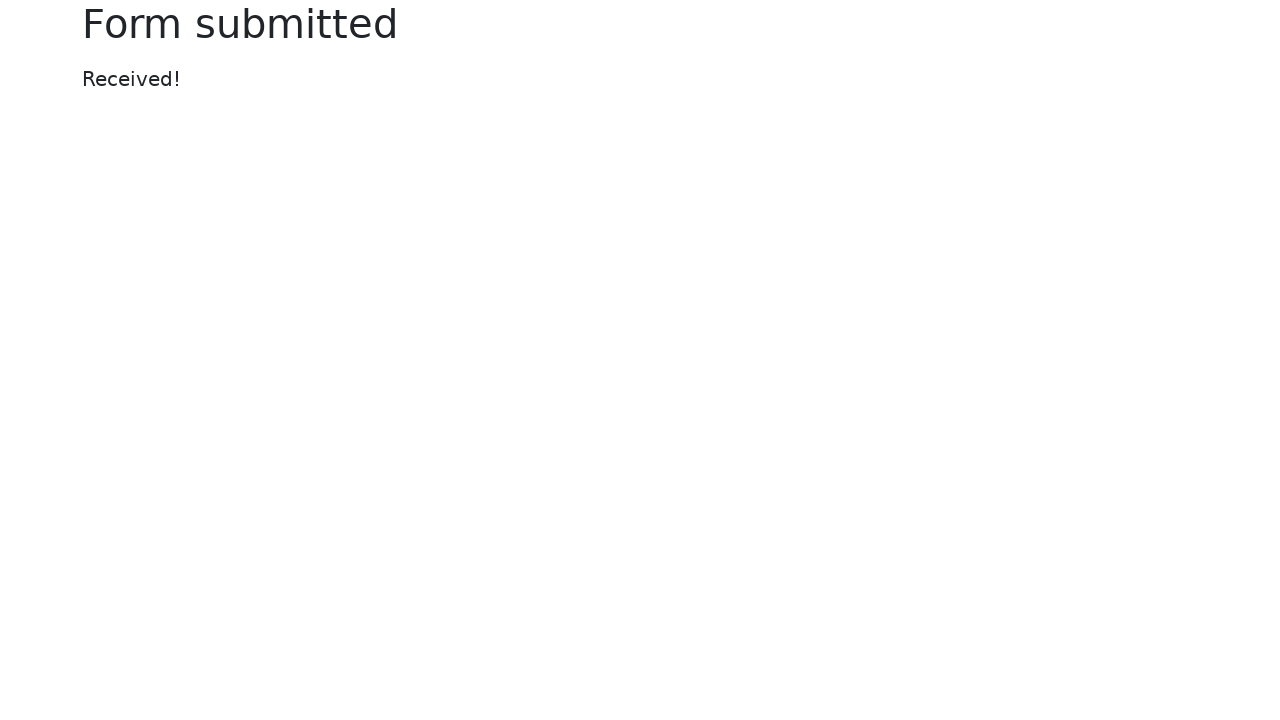

Success message displayed
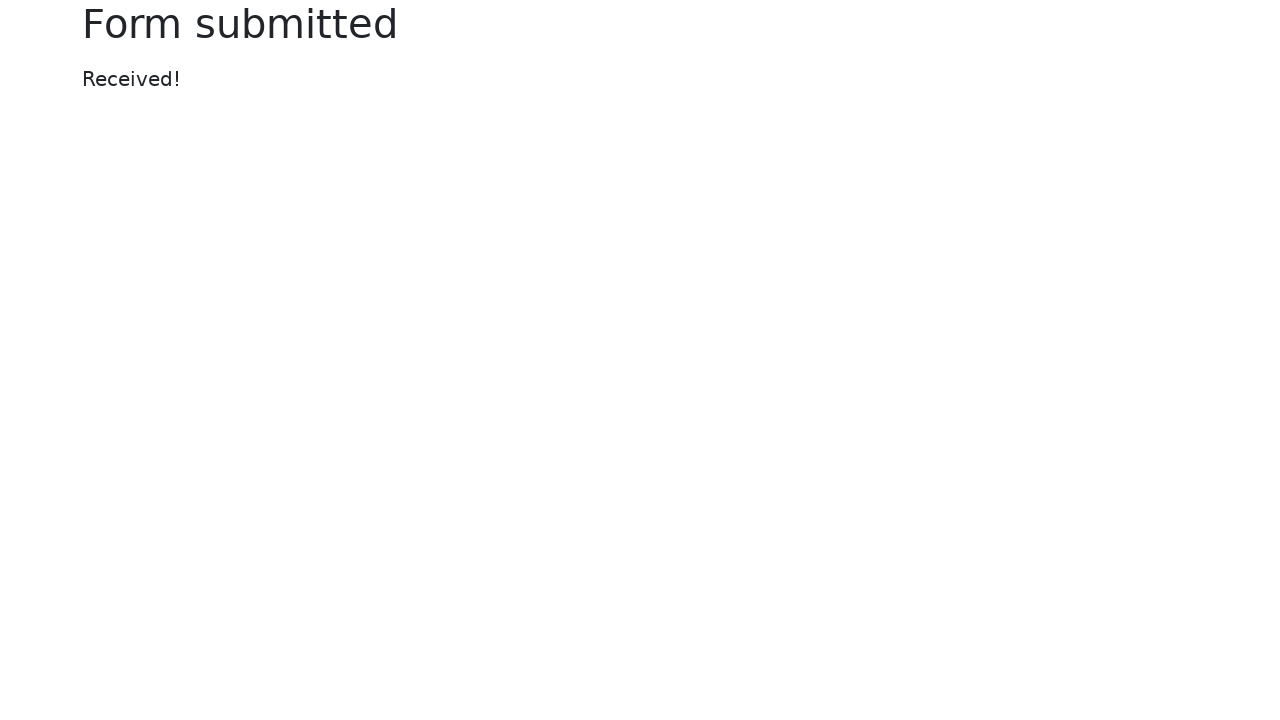

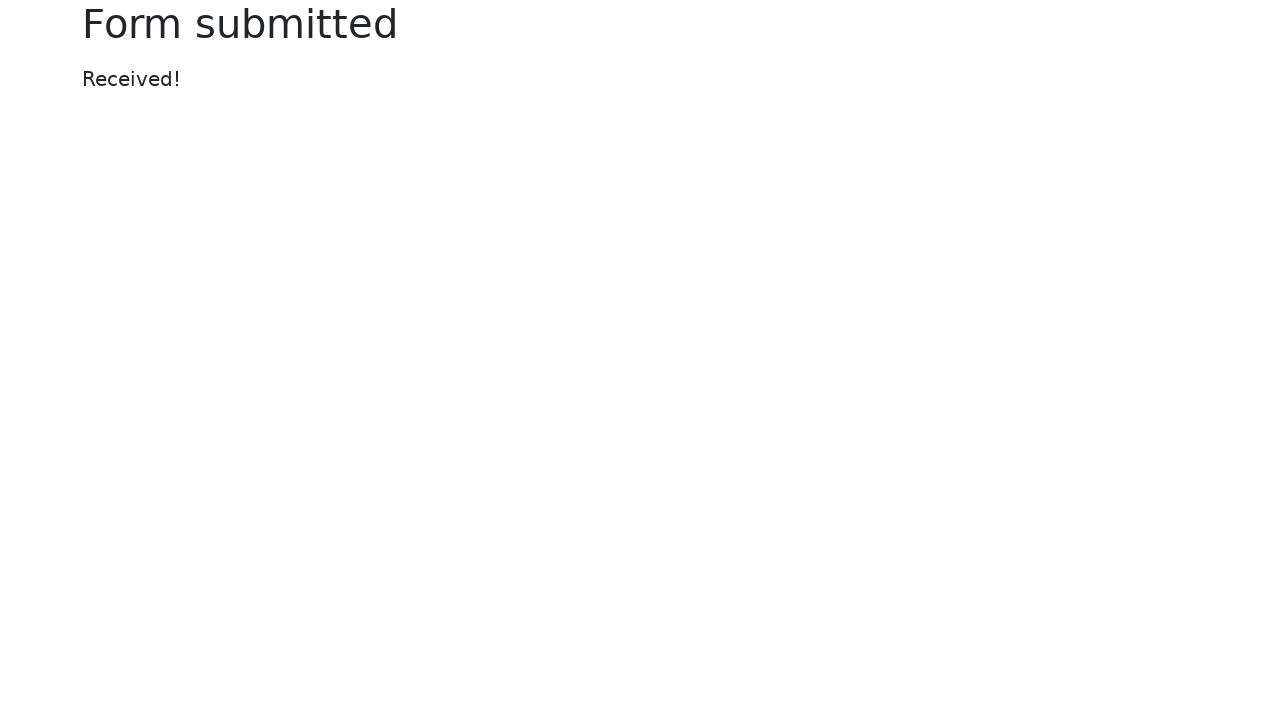